Tests context menu functionality by right-clicking on a designated area

Starting URL: http://the-internet.herokuapp.com/

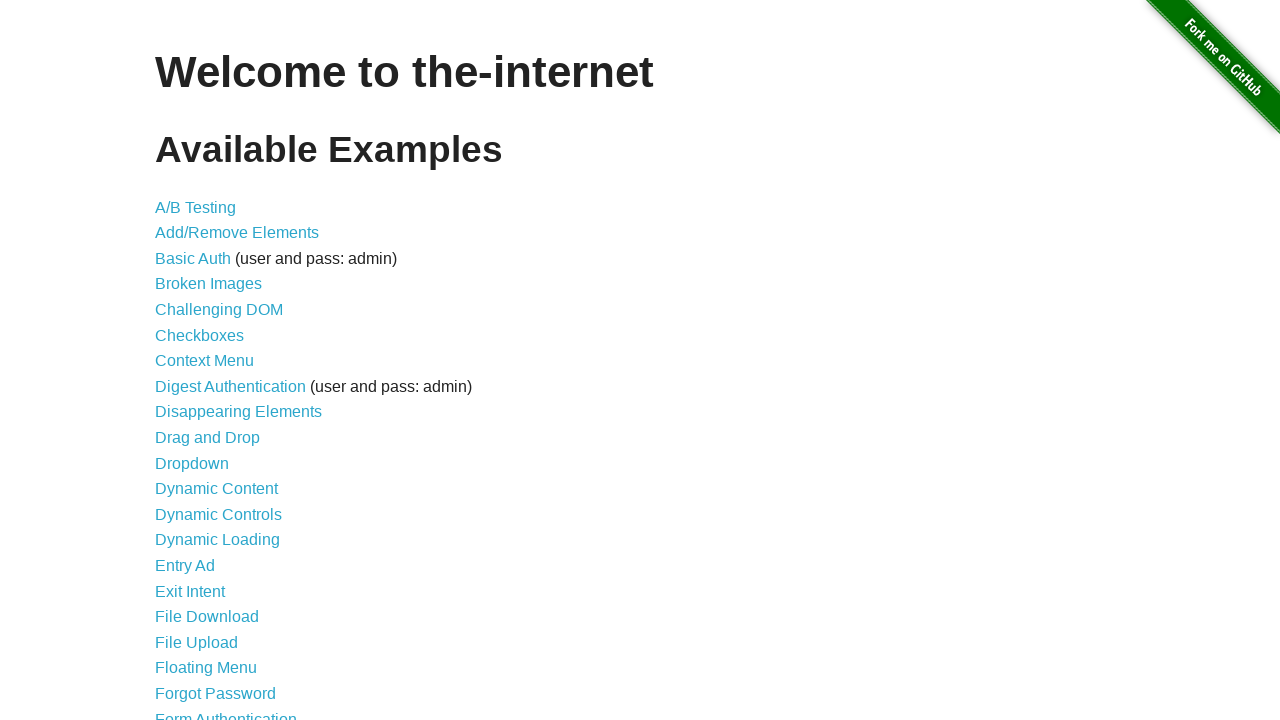

Clicked on Context Menu link at (204, 361) on text=Context Menu
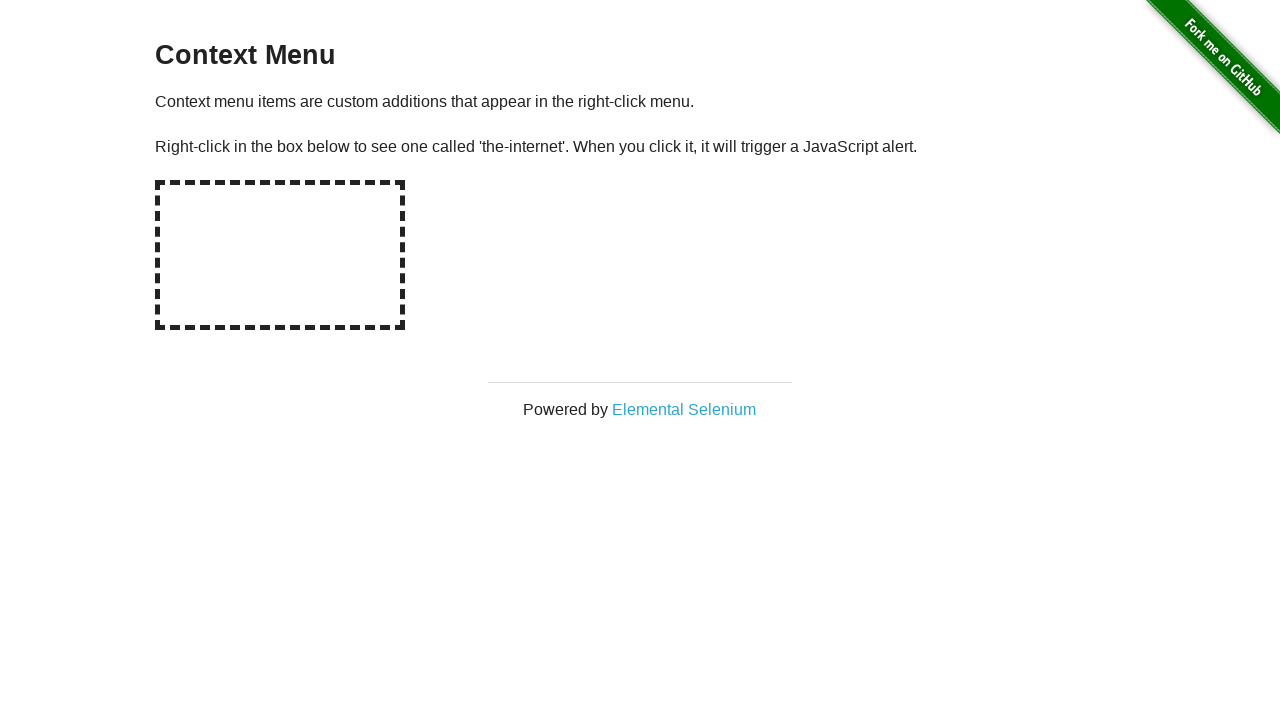

Right-clicked on the context menu box at (280, 255) on #hot-spot
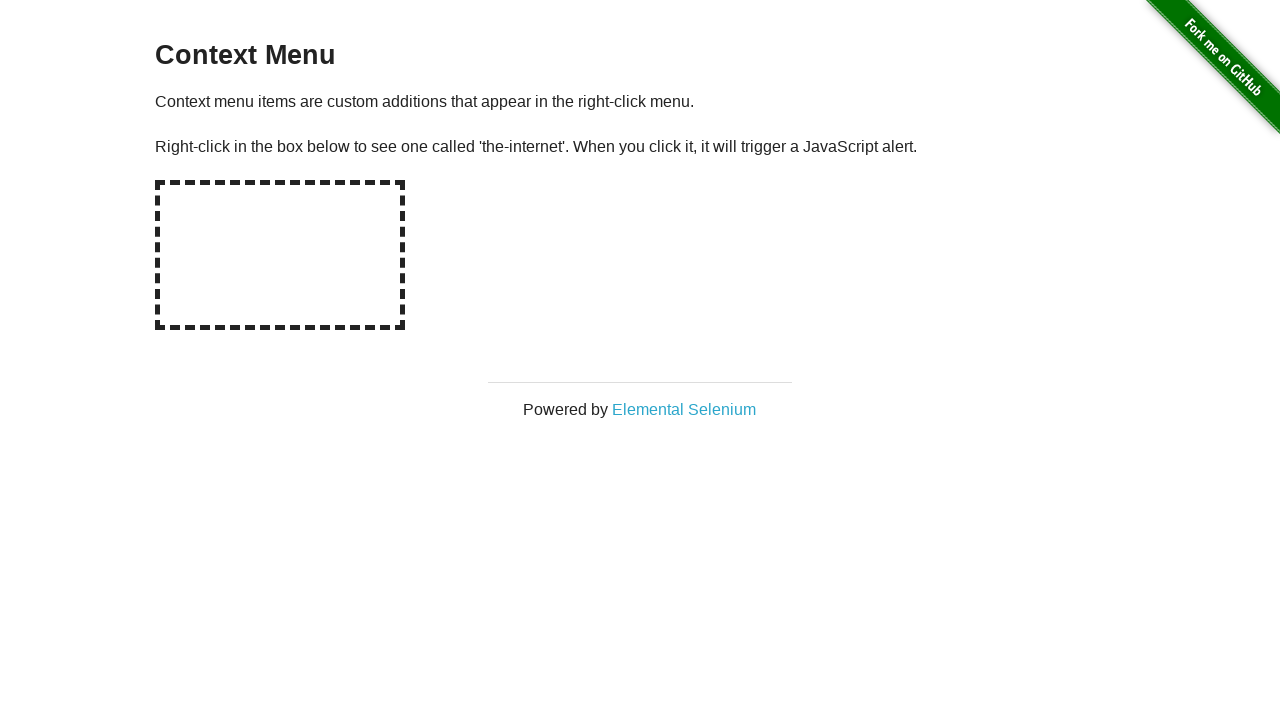

Alert dialog accepted
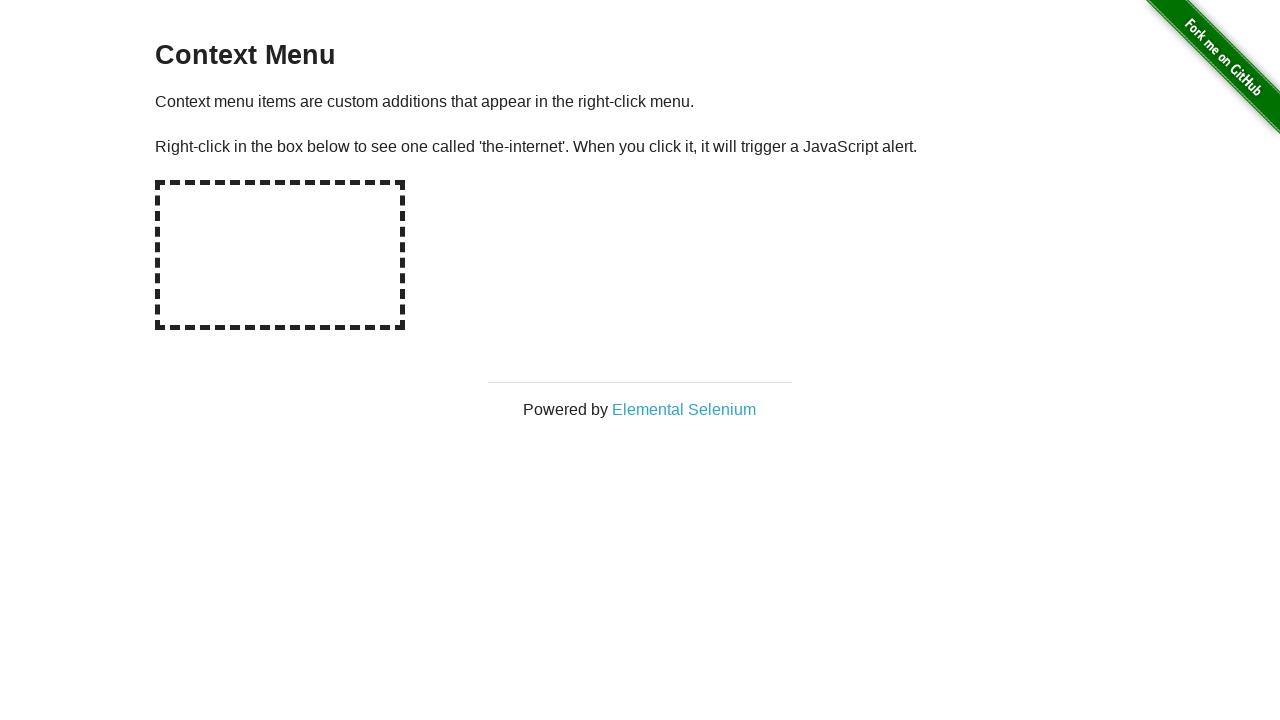

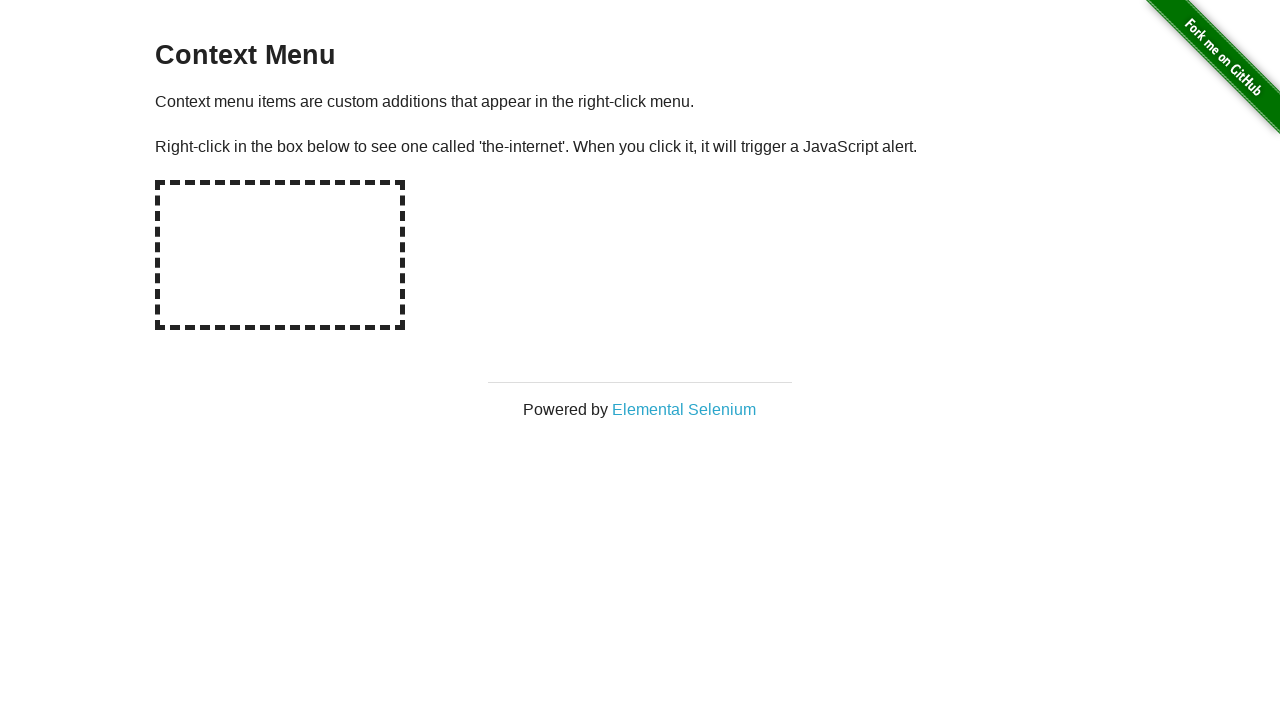